Tests multiple window handling by opening popup windows, switching between them, interacting with elements in each window, and closing them in sequence

Starting URL: https://omayo.blogspot.com/

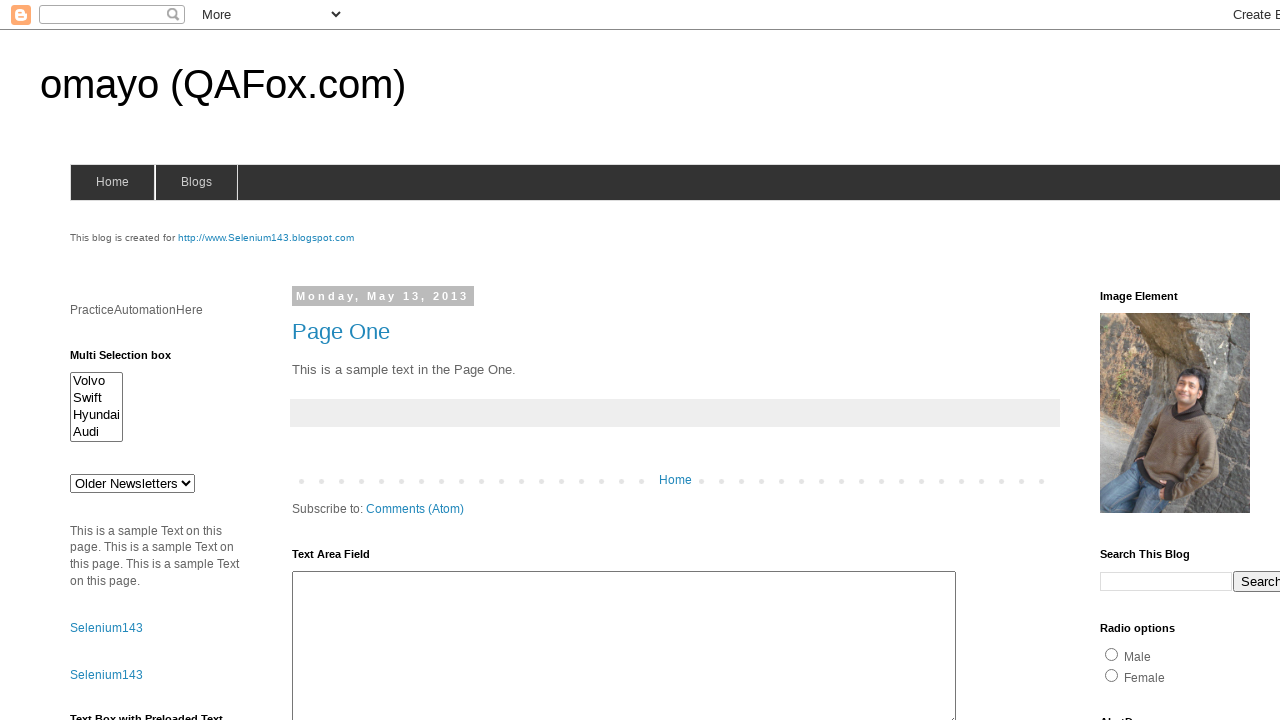

Clicked selenium143 link to open first popup window at (266, 238) on a#selenium143
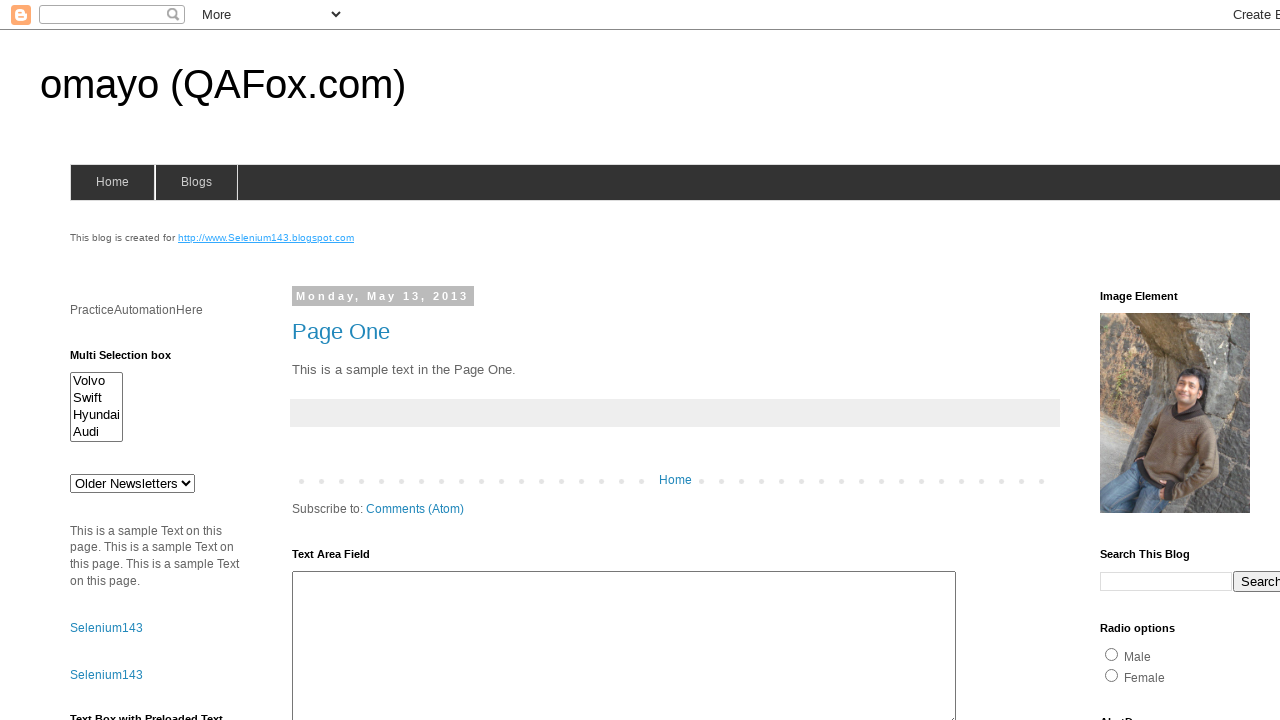

Clicked 'Open a popup window' link to open second popup at (132, 360) on a:text('Open a popup window')
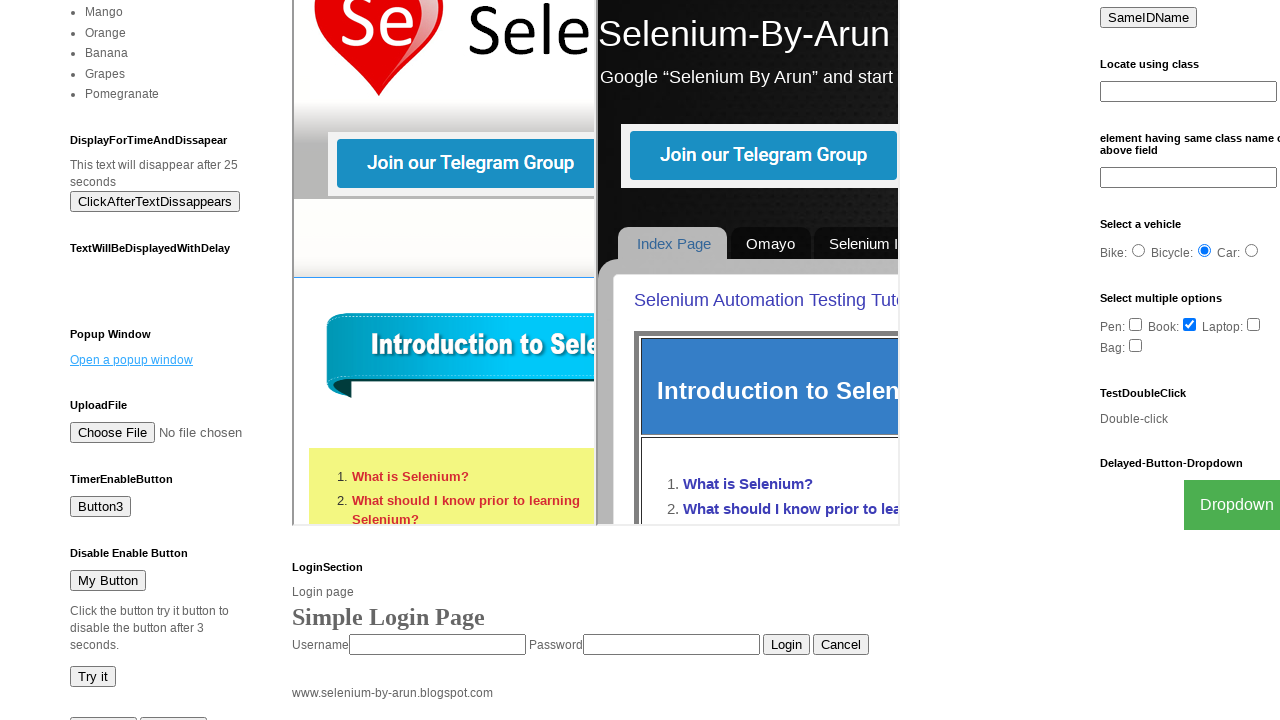

Waited 2 seconds for all popup windows to open
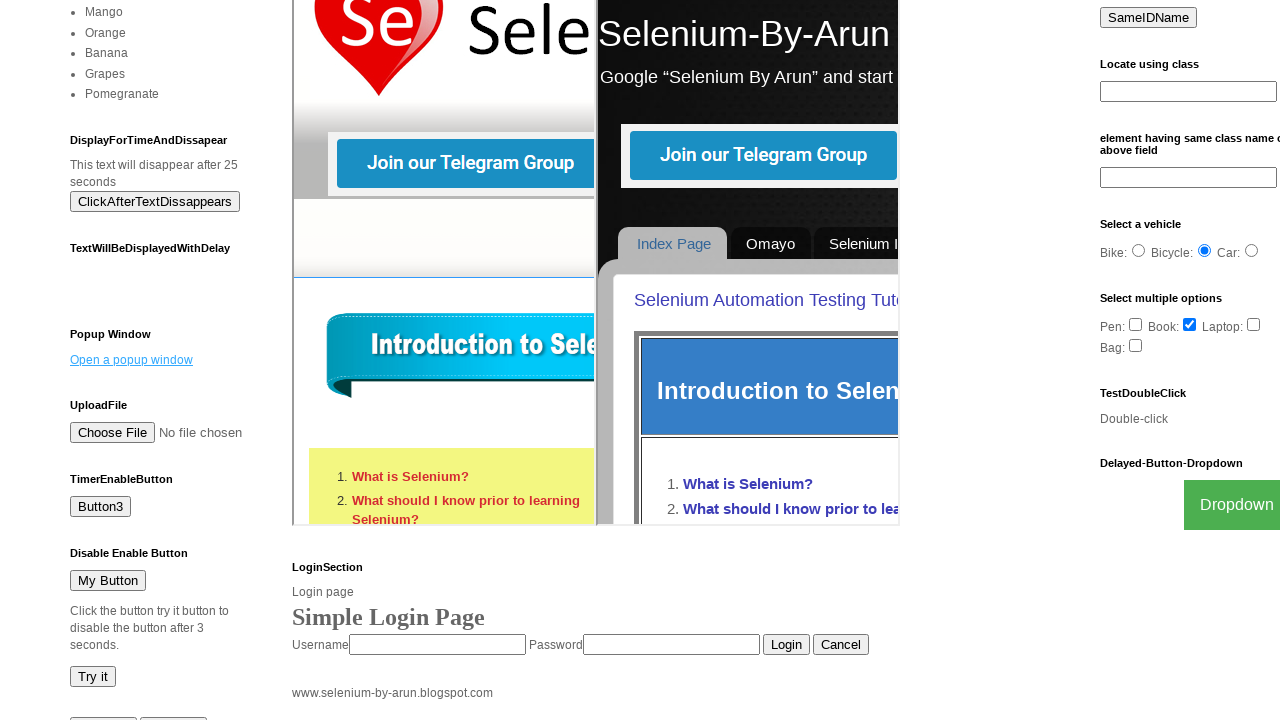

Retrieved all open page contexts
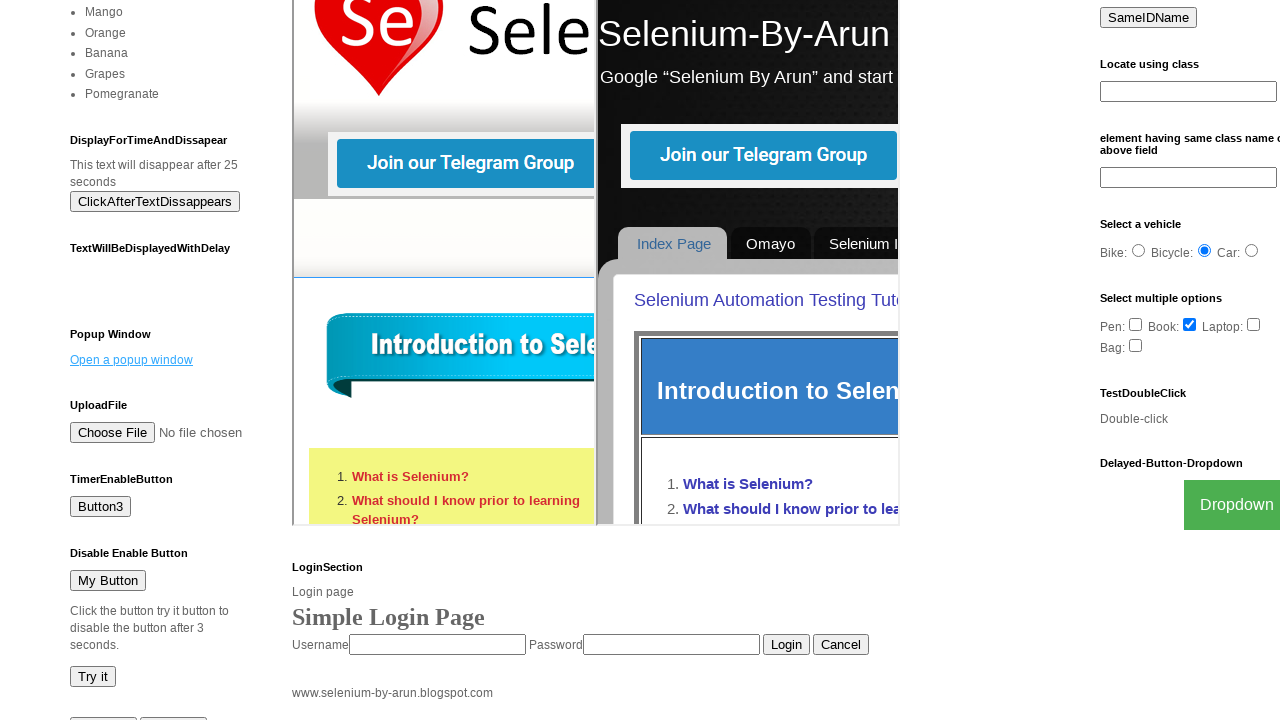

Identified child windows by their titles
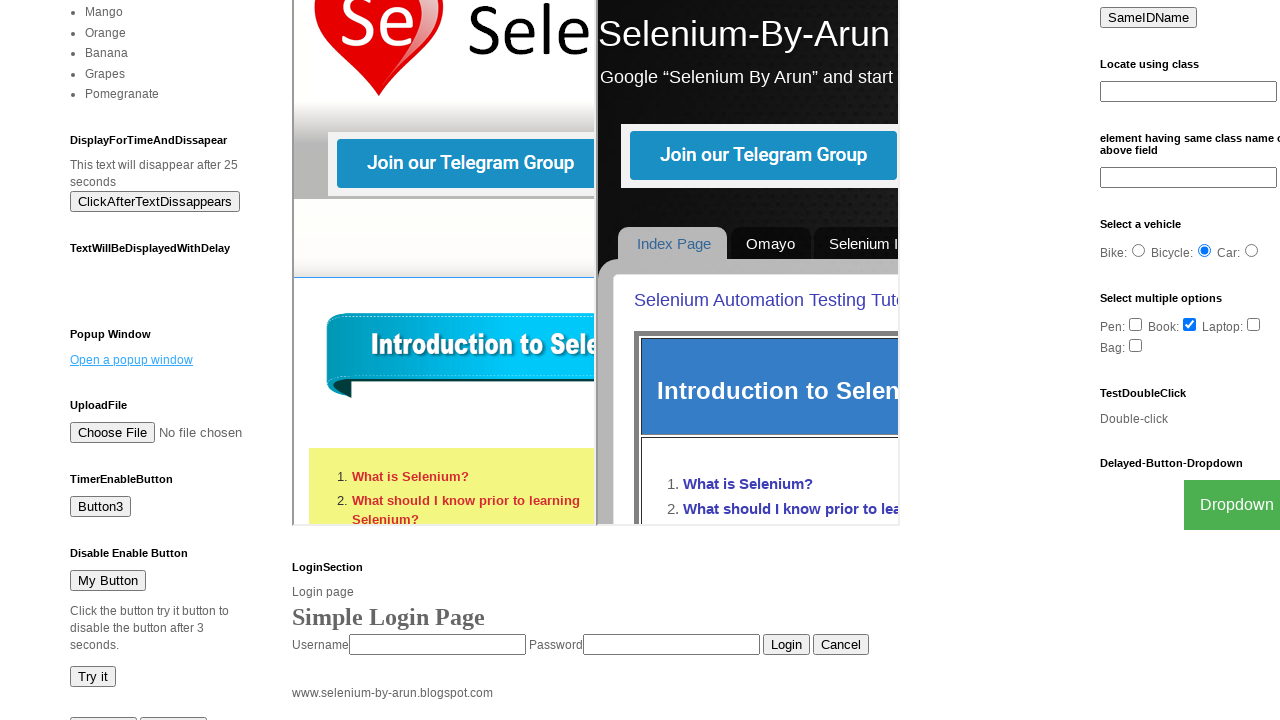

Switched to second child window and retrieved text: New Window
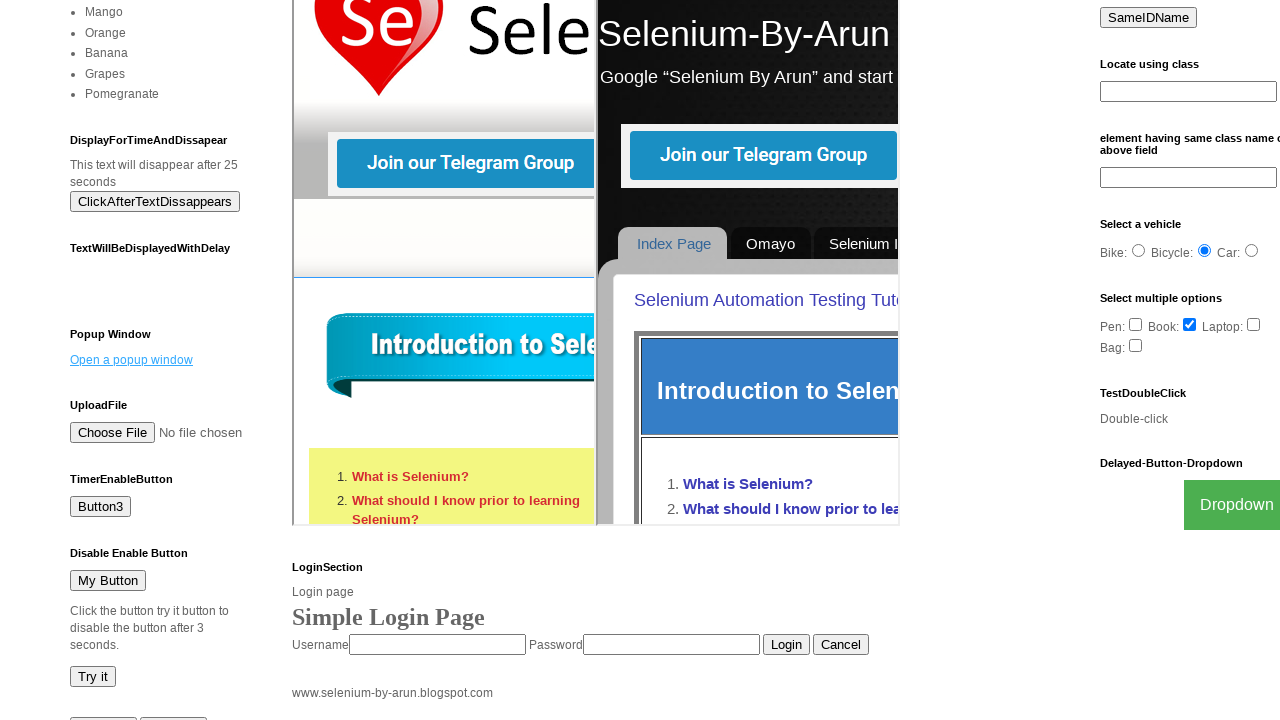

Closed second child window
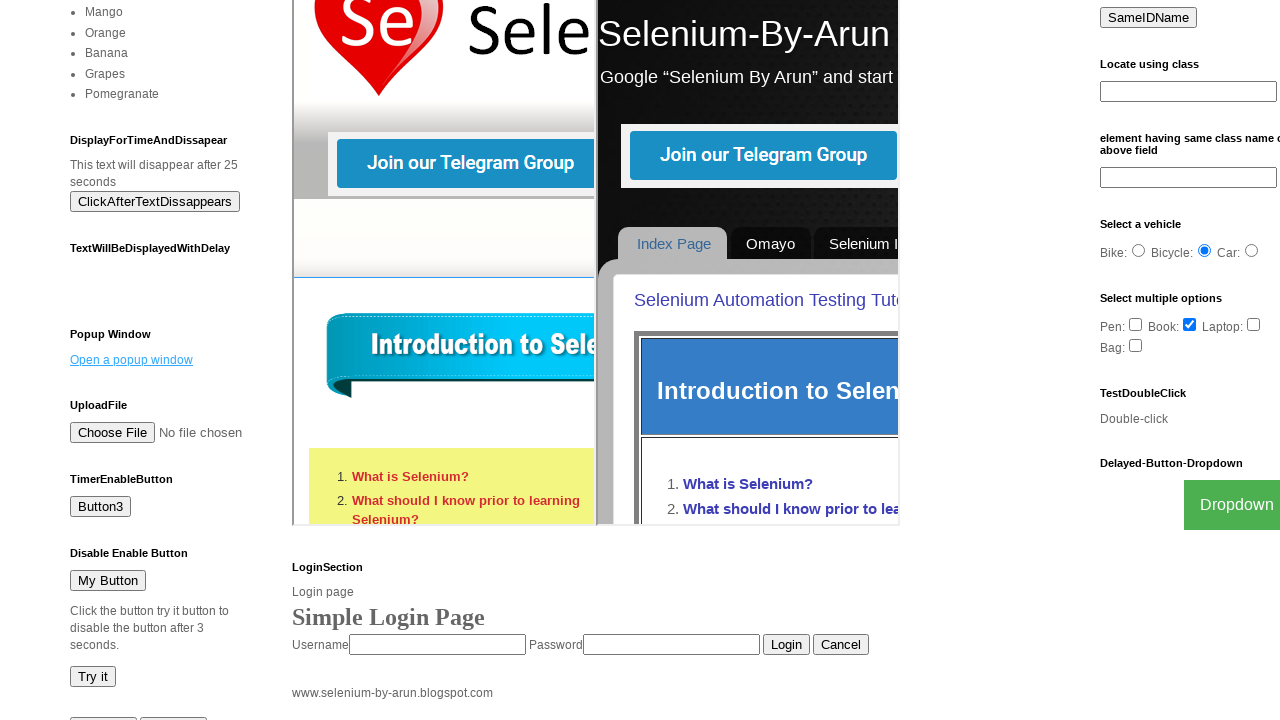

Switched to first child window and clicked Selenium knowledge link at (172, 577) on xpath=//a[normalize-space()='What should I know prior to learning Selenium?']
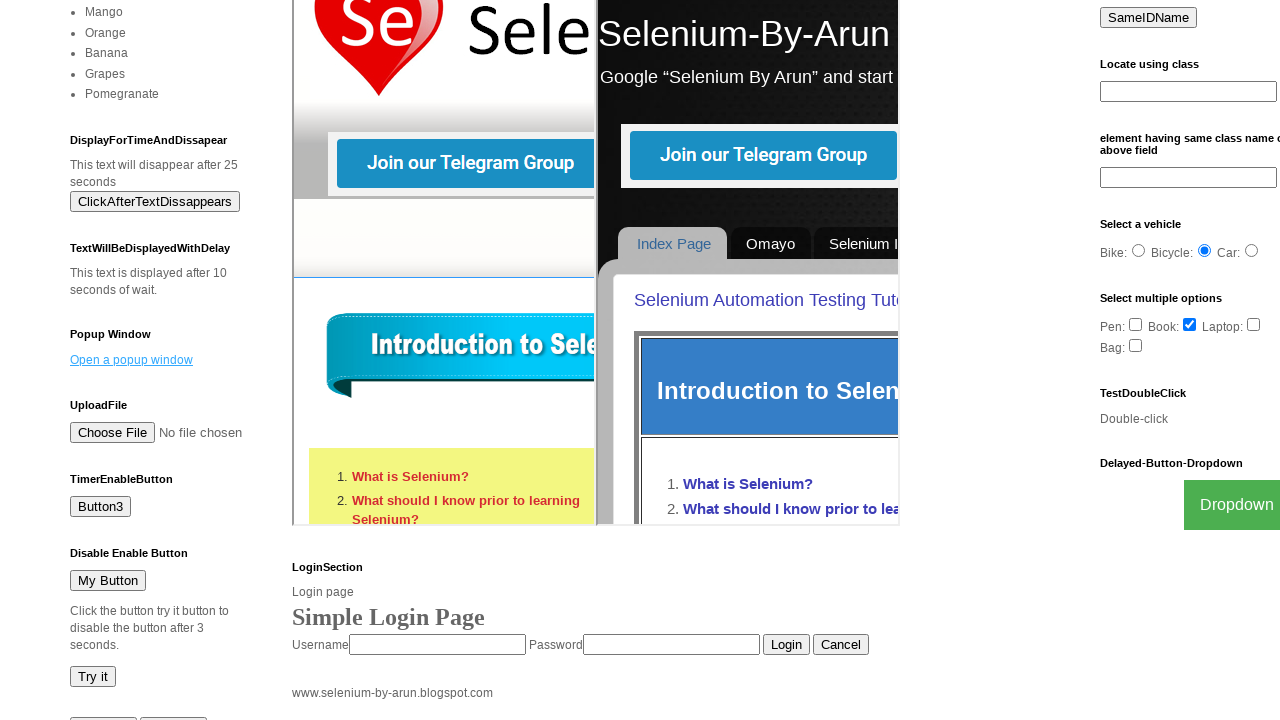

Closed first child window
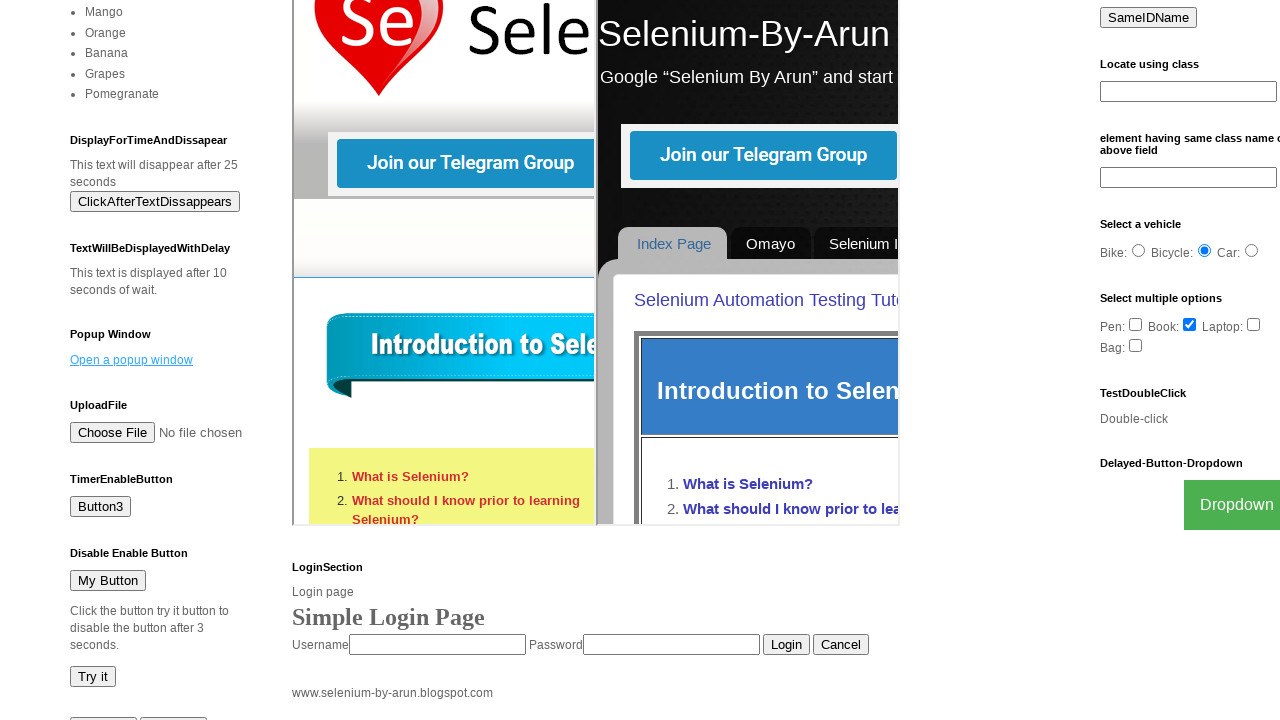

Switched back to parent window and filled textarea with 'seleniumjava' on textarea#ta1
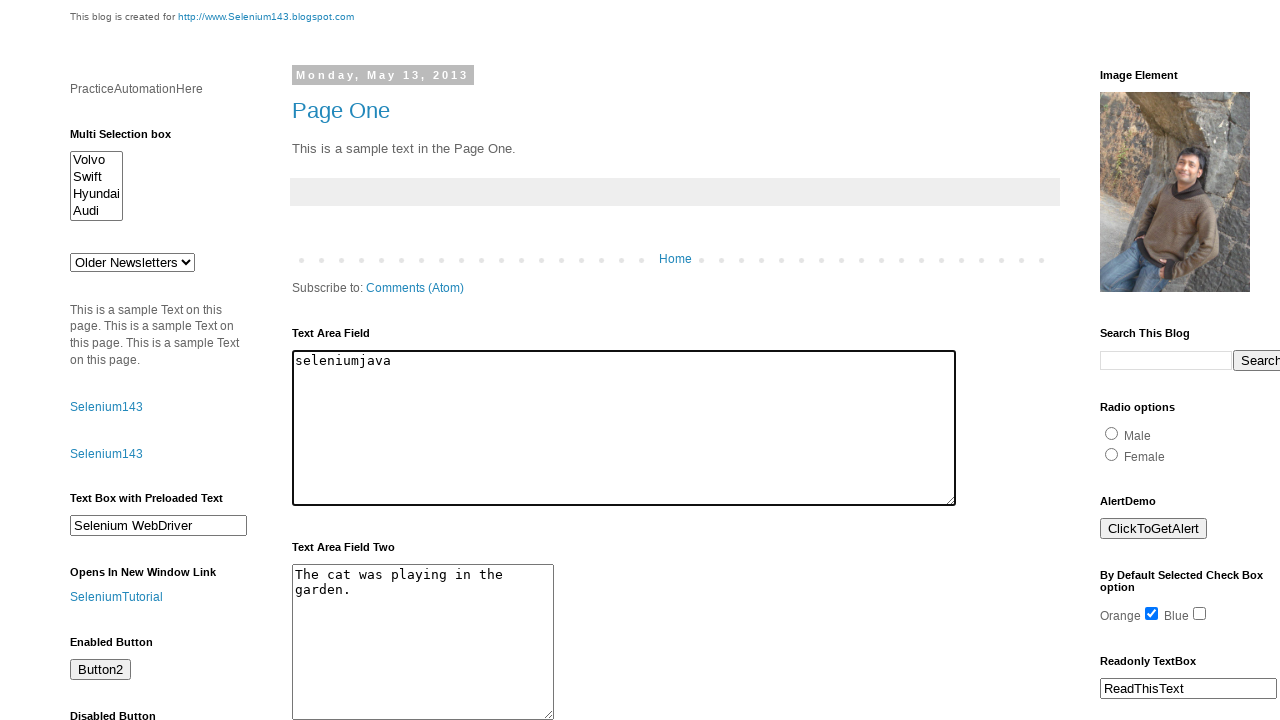

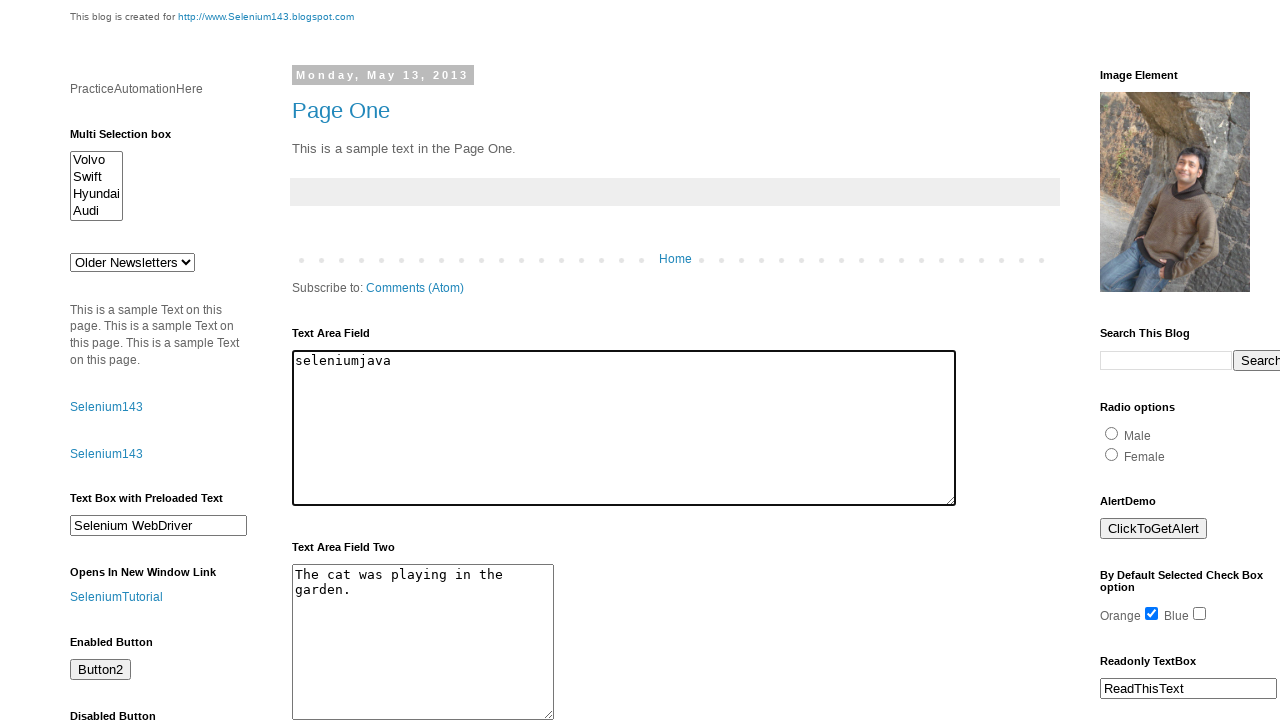